Tests handling of child windows by clicking a link that opens a new browser window, then verifying that the new page contains a login button with expected text.

Starting URL: https://www.rahulshettyacademy.com/loginpagePractise/

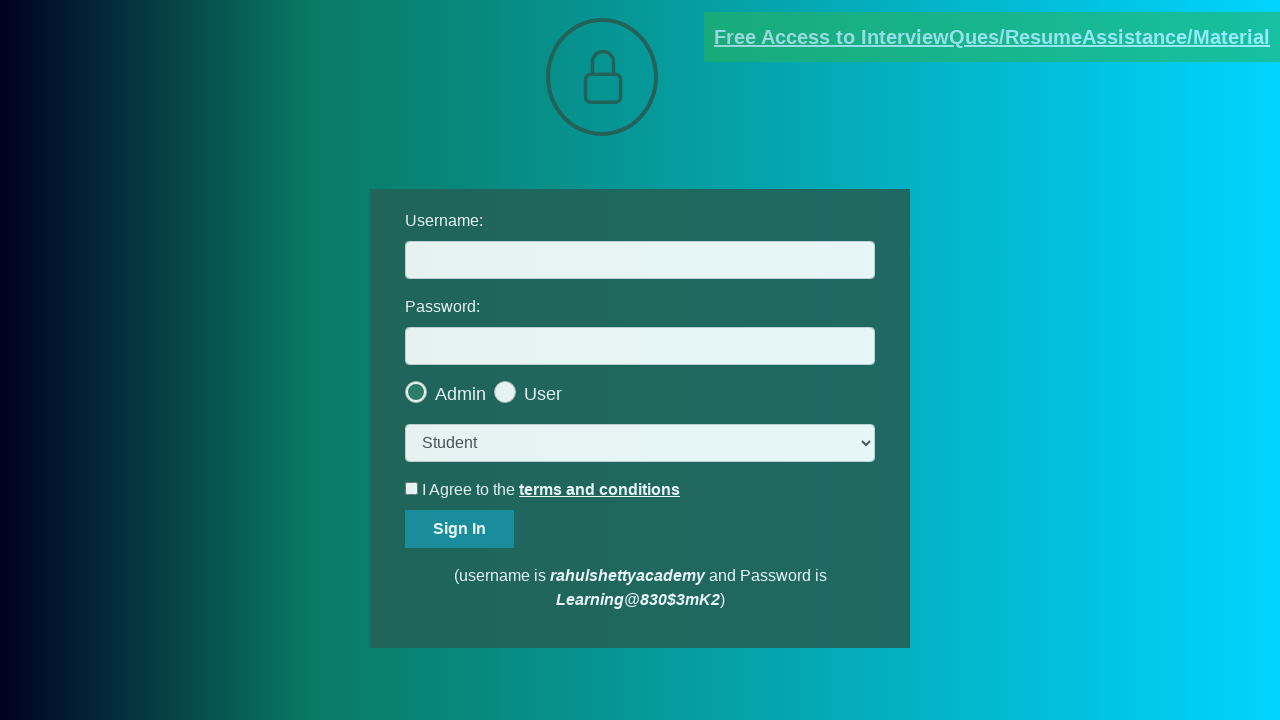

Located the blinking text link that opens in new window
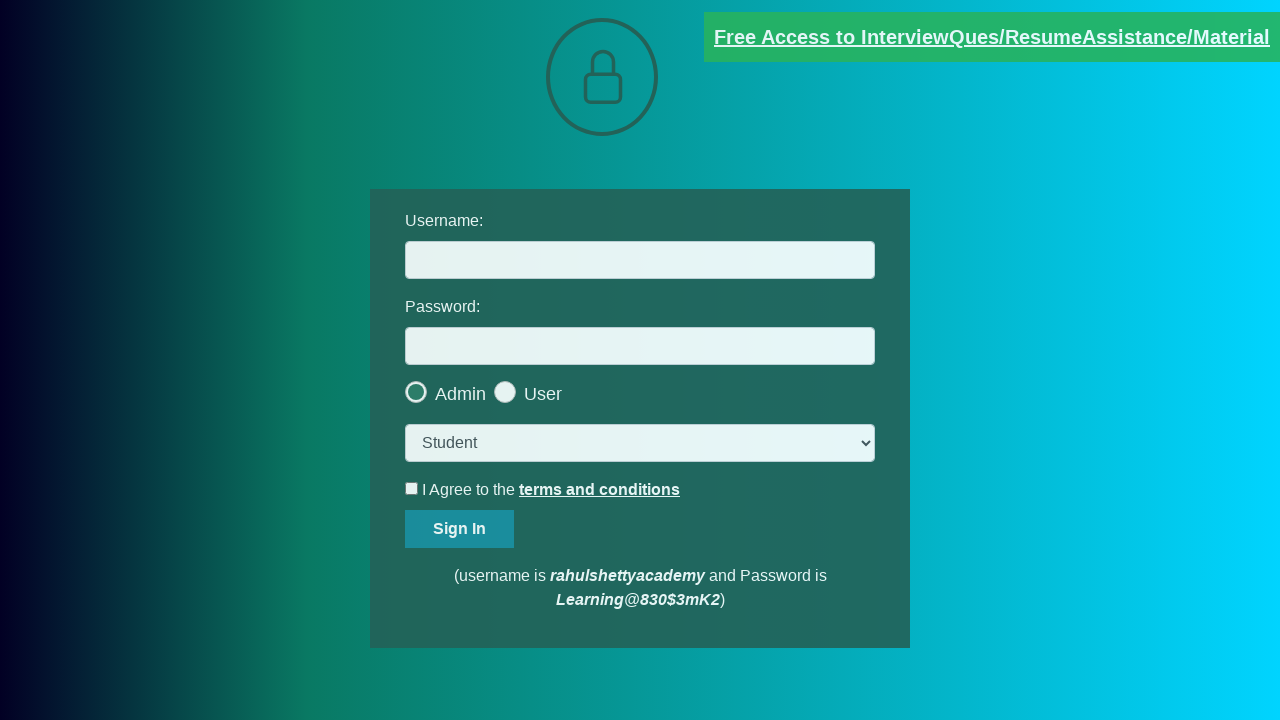

Clicked the link and a new window opened at (992, 37) on [href*='documents-request']
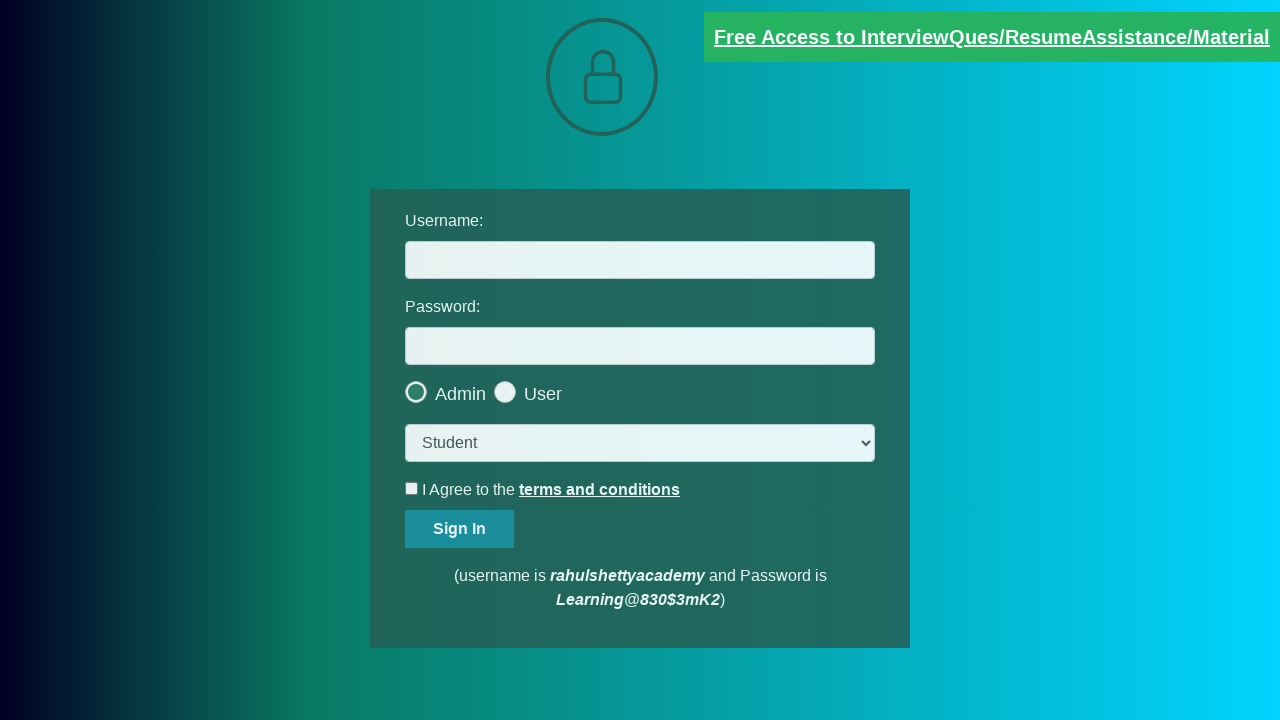

Captured reference to the new page
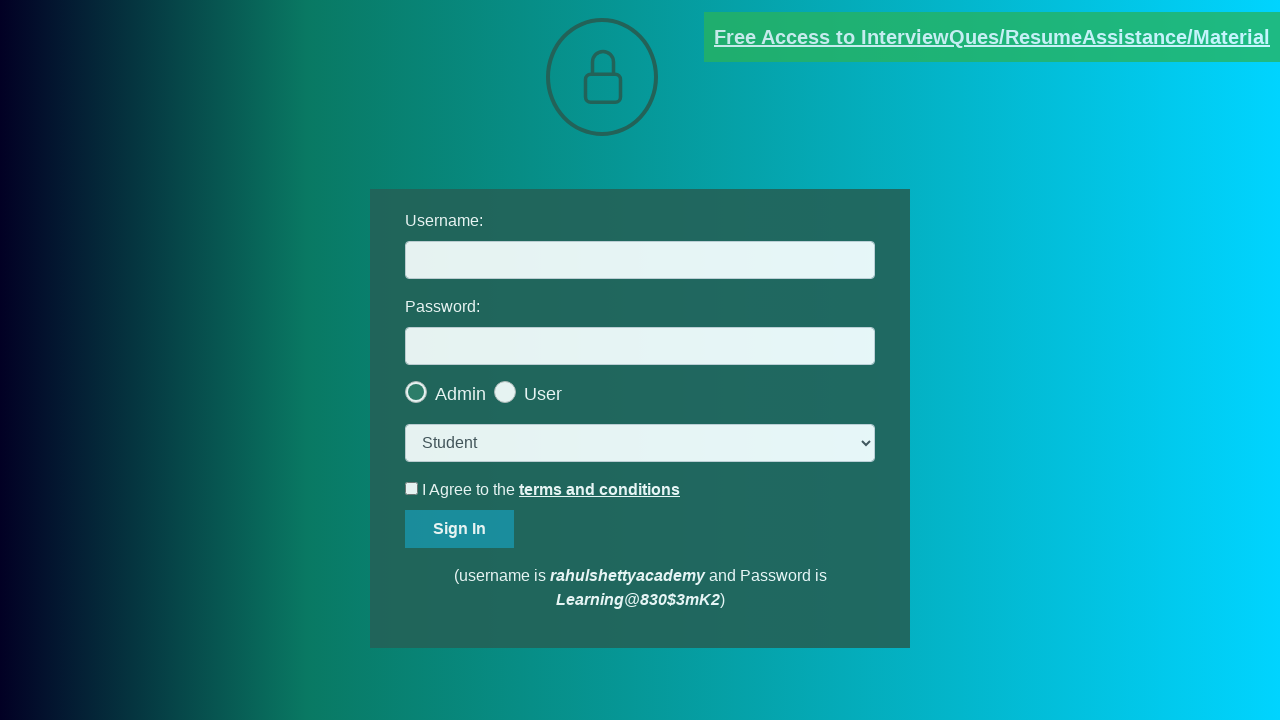

New page finished loading
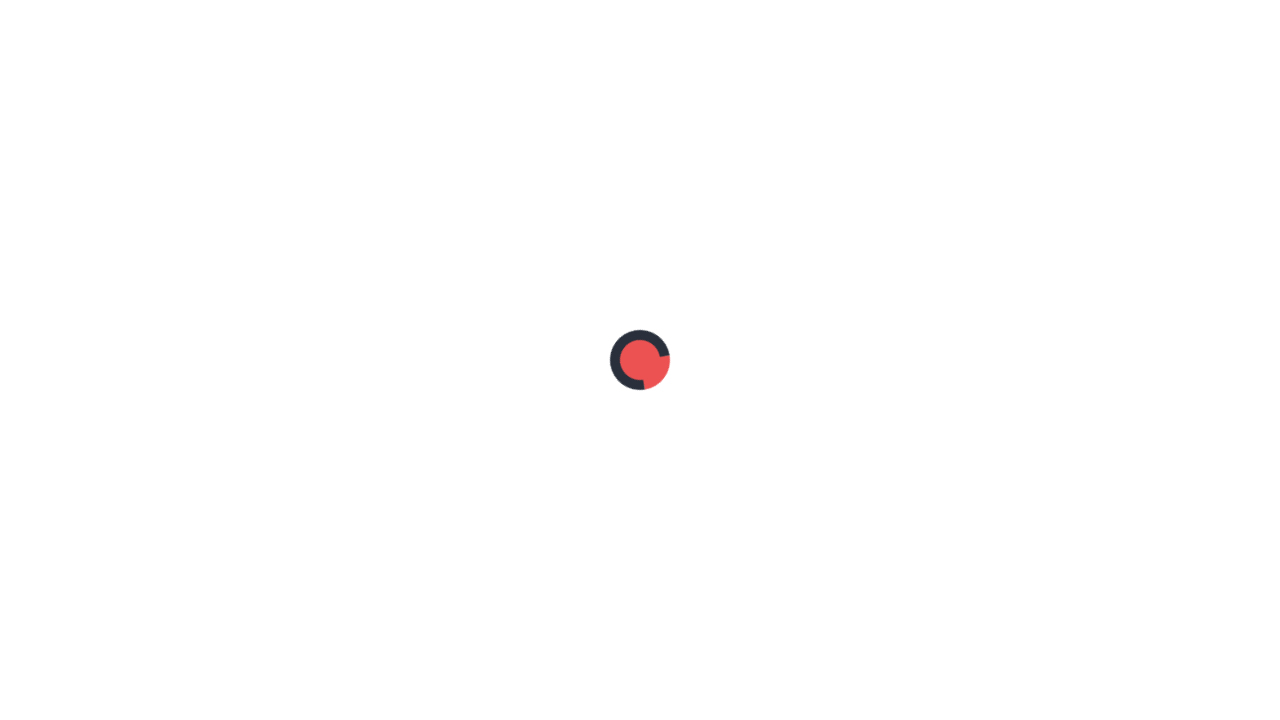

Retrieved text from login button: 'Login'
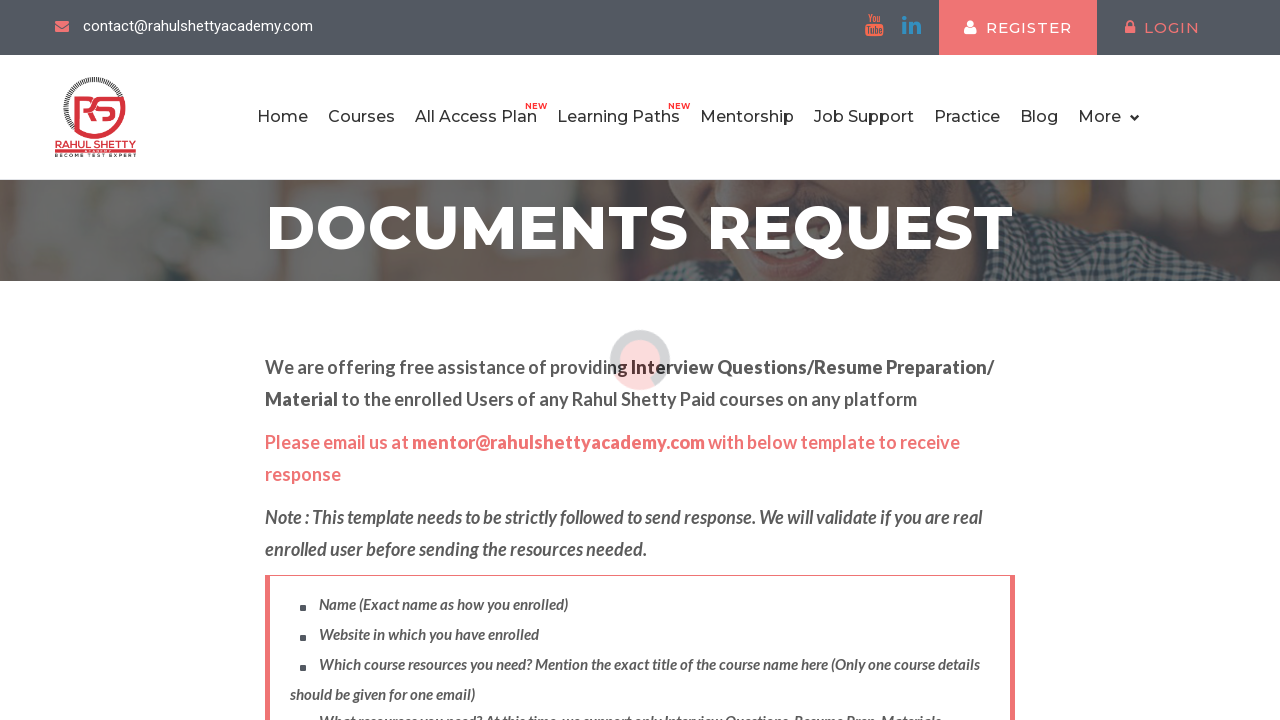

Printed login button text to console
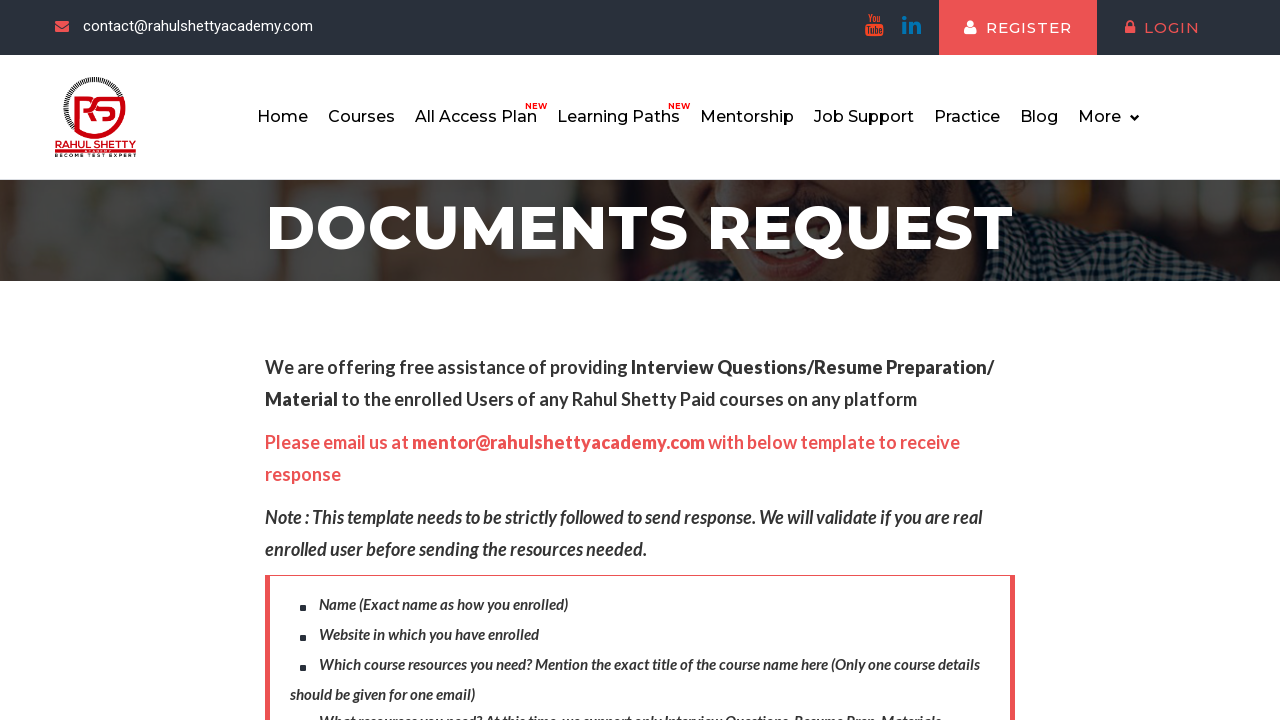

Verified that login button text is 'Login'
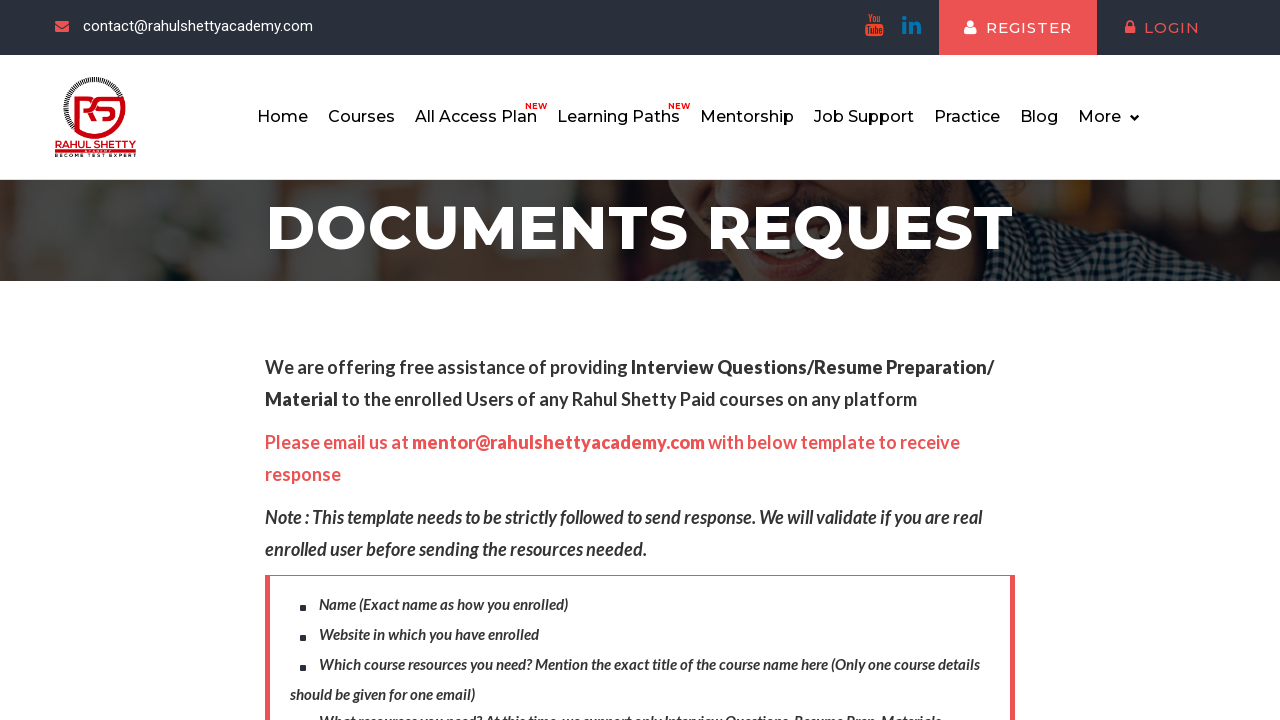

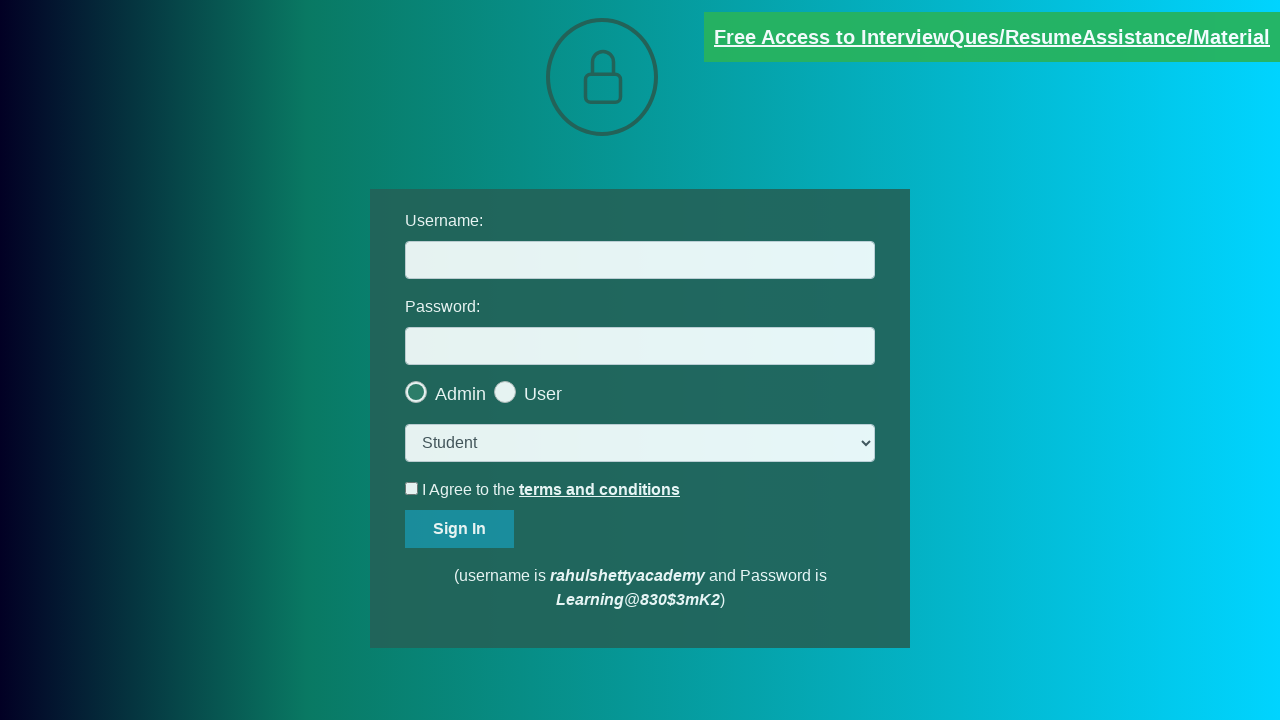